Tests filling out a practice form with first name, last name, email, and phone number fields using XPath selectors

Starting URL: https://demoqa.com/automation-practice-form

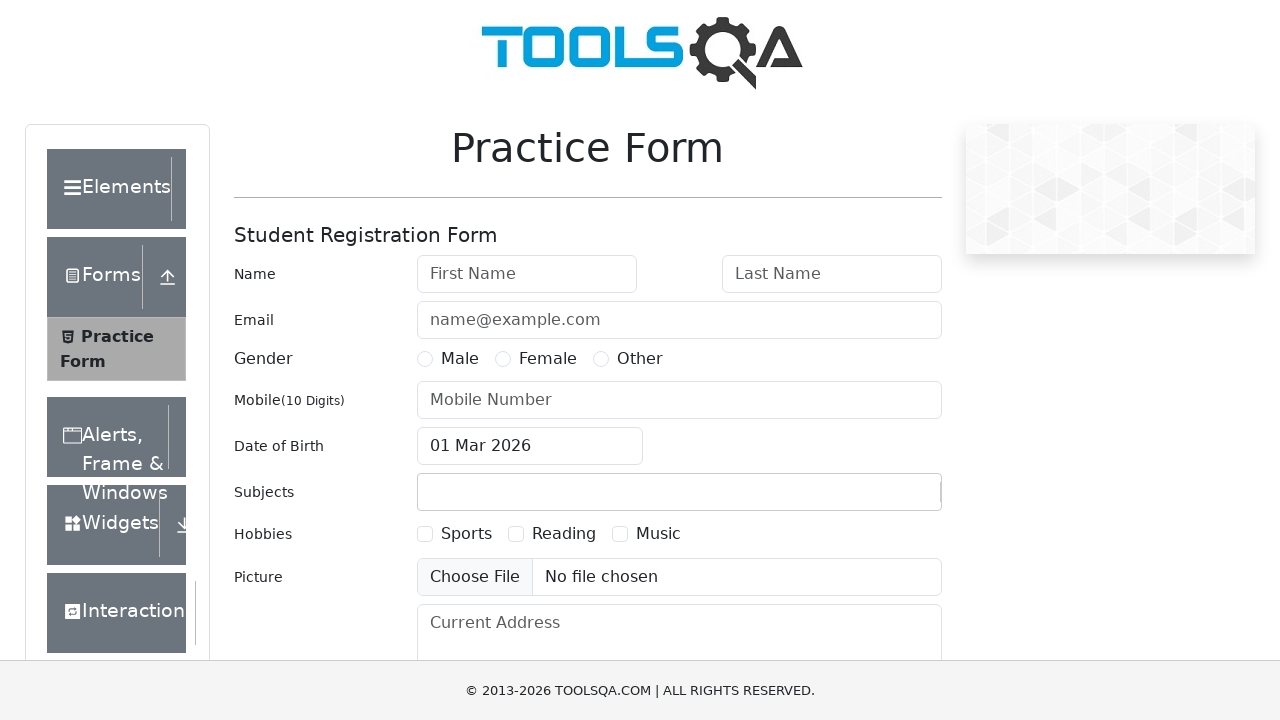

Filled first name field with 'Alamelu' on input#firstName
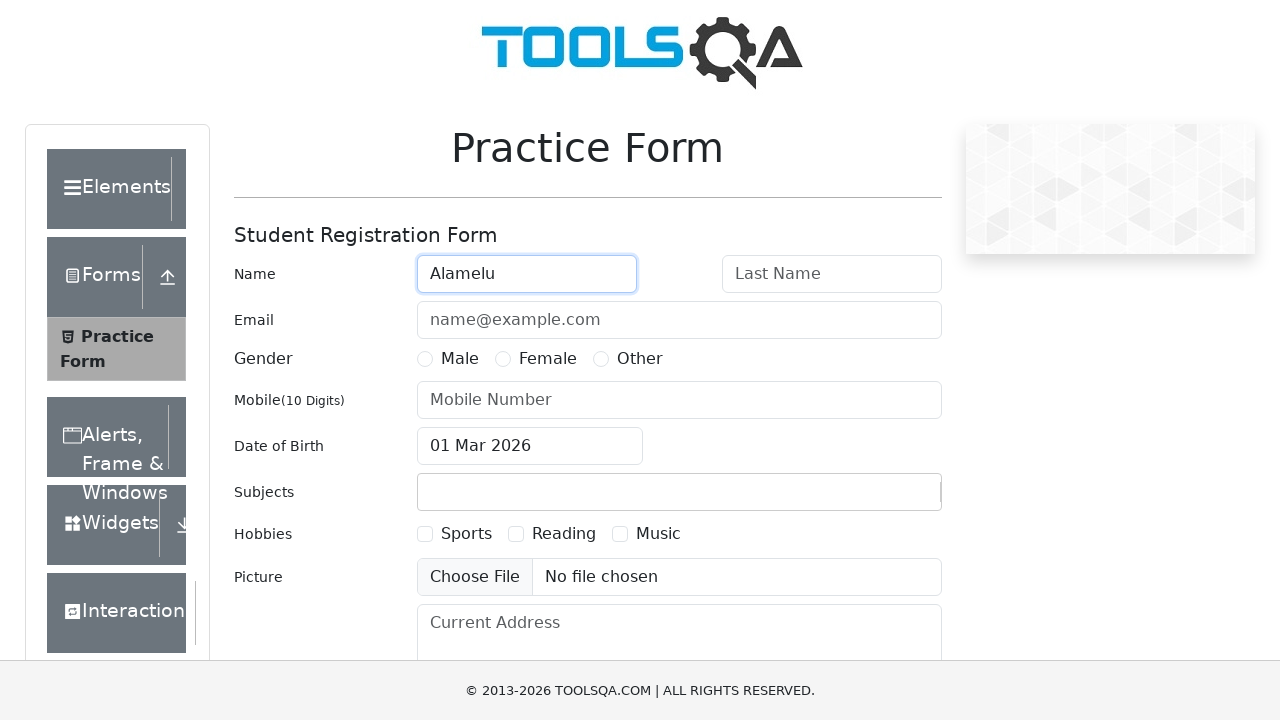

Filled last name field with 'Sekkappan' on input#lastName
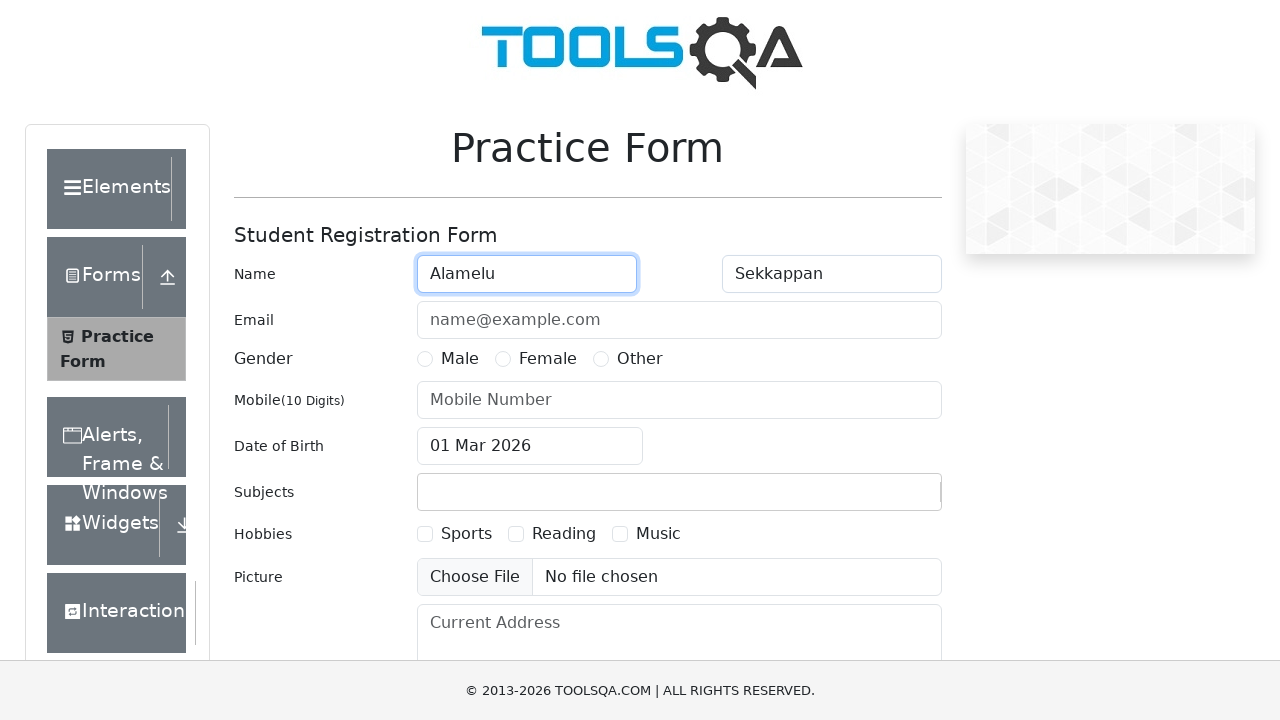

Filled email field with 'alamelsek@gmail.com' on input#userEmail
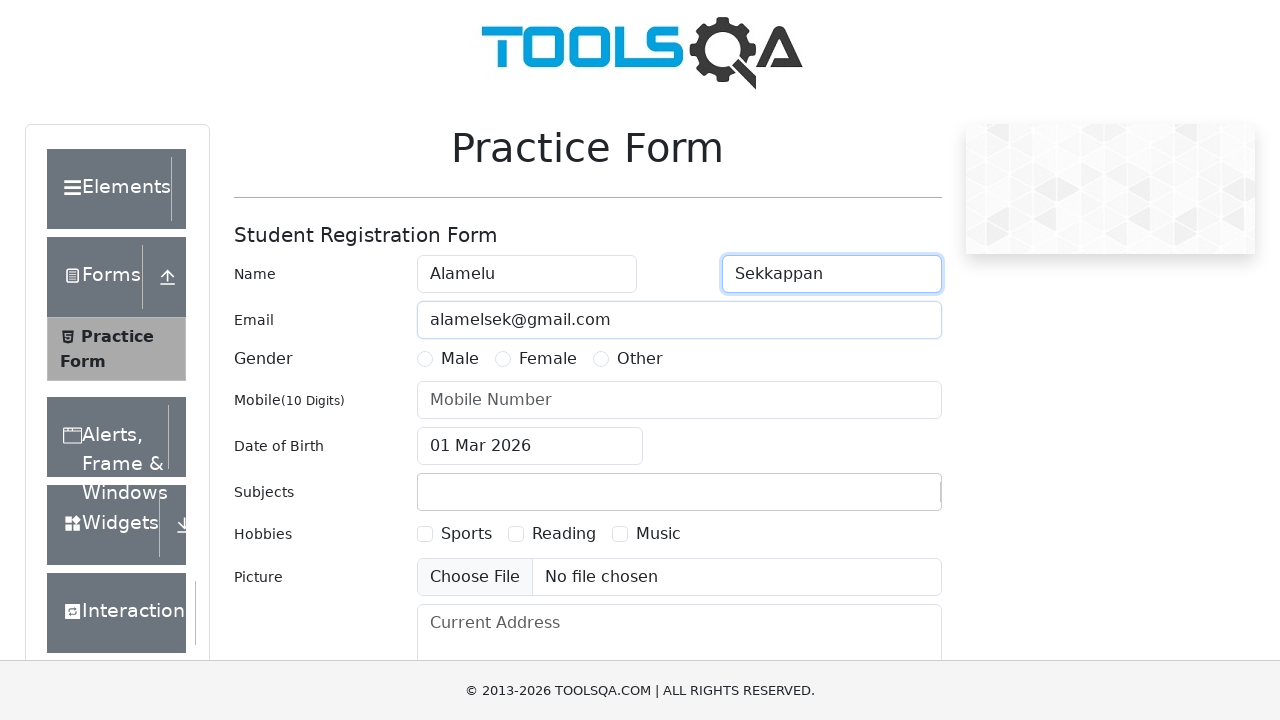

Filled phone number field with '2404324577' on input#userNumber
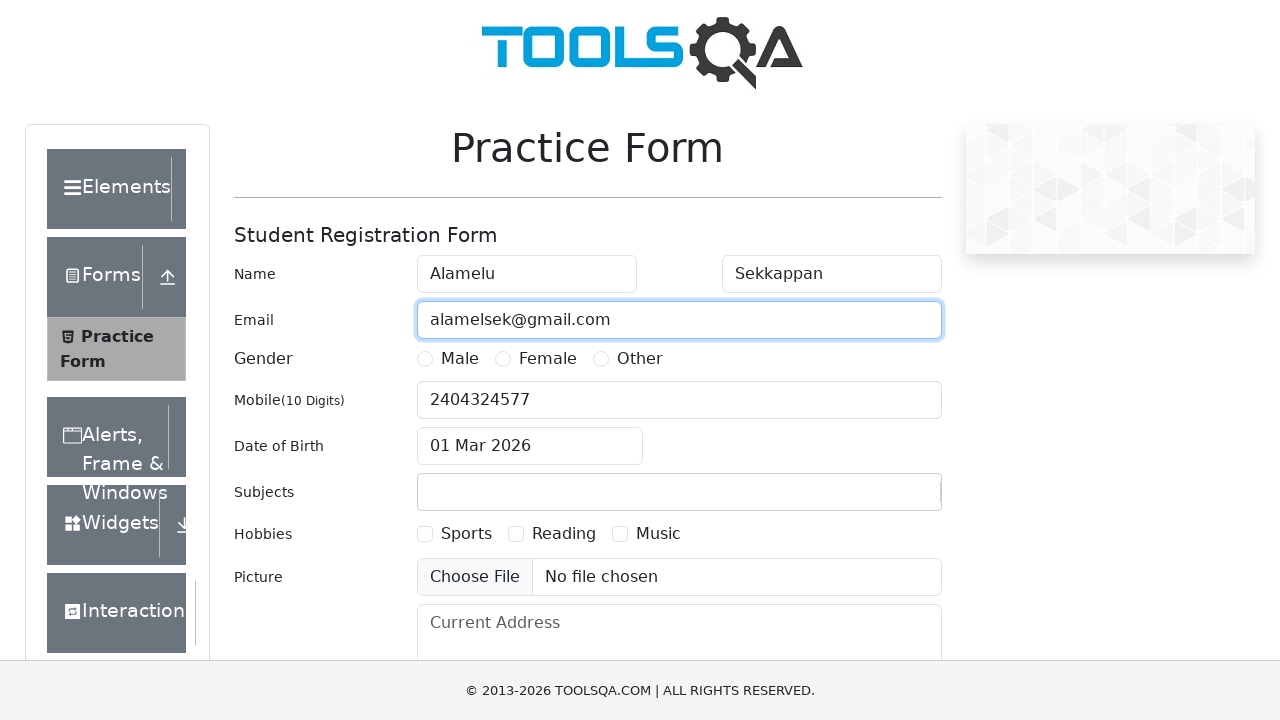

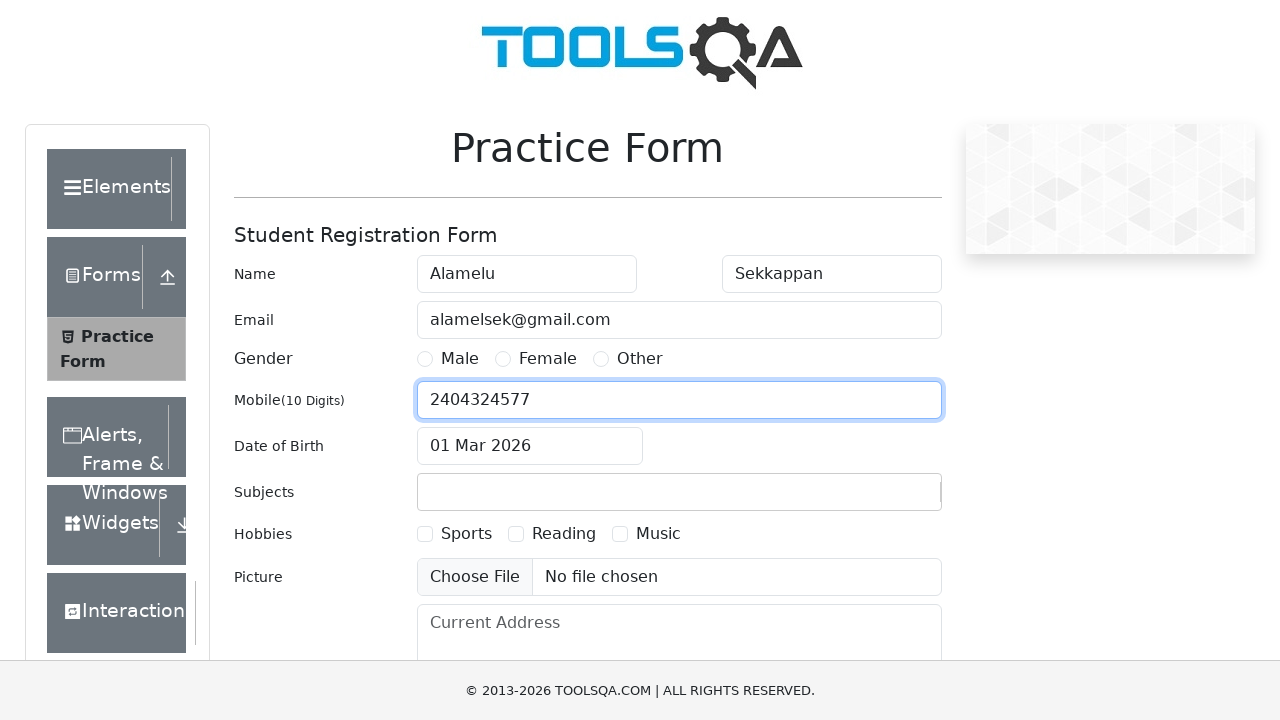